Tests iframe navigation on Oracle Java 8 API documentation by switching between frames (packageListFrame and packageFrame) and clicking on package and class links within each frame.

Starting URL: https://docs.oracle.com/javase/8/docs/api/

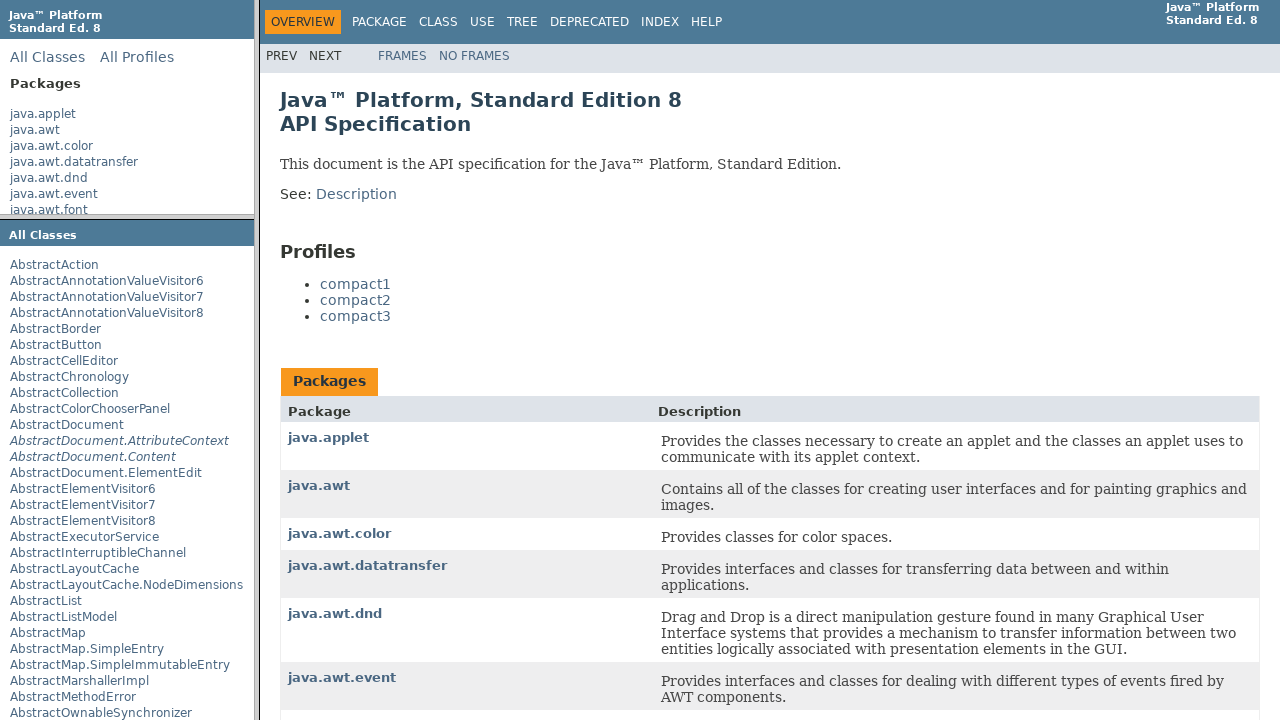

Located packageListFrame iframe
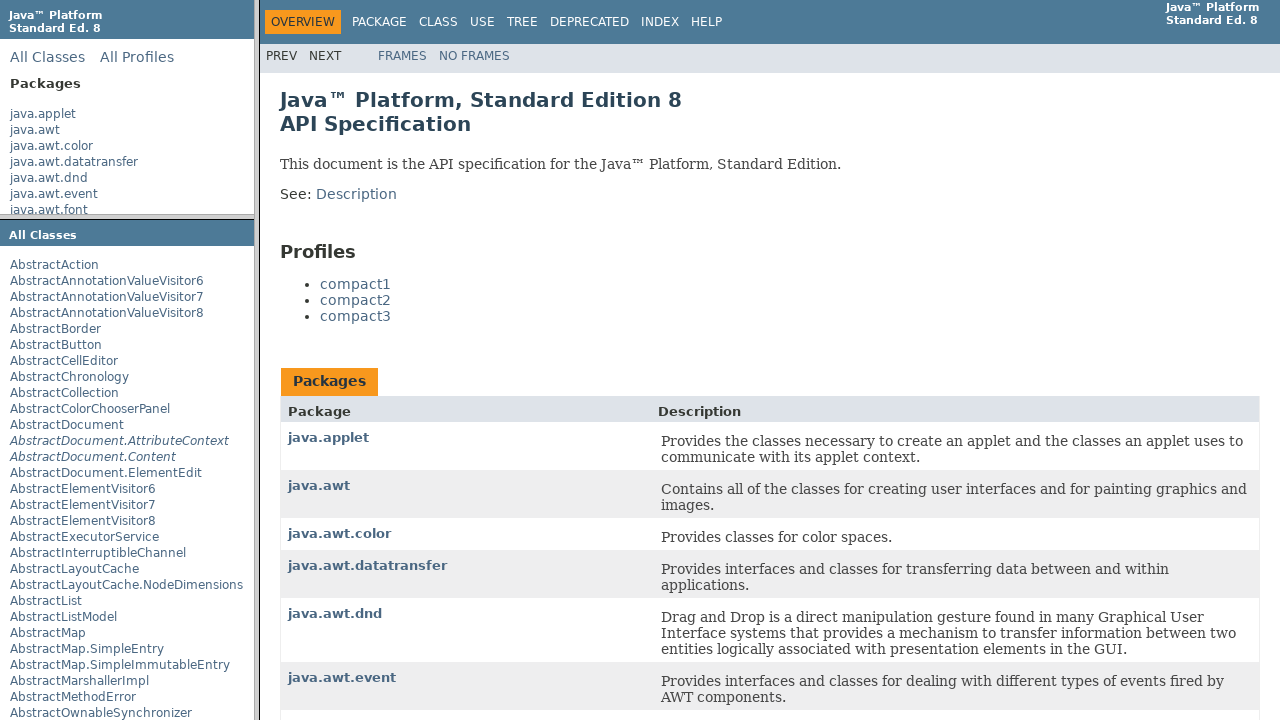

Clicked on java.applet link in packageListFrame at (43, 114) on frame[name='packageListFrame'] >> internal:control=enter-frame >> internal:role=
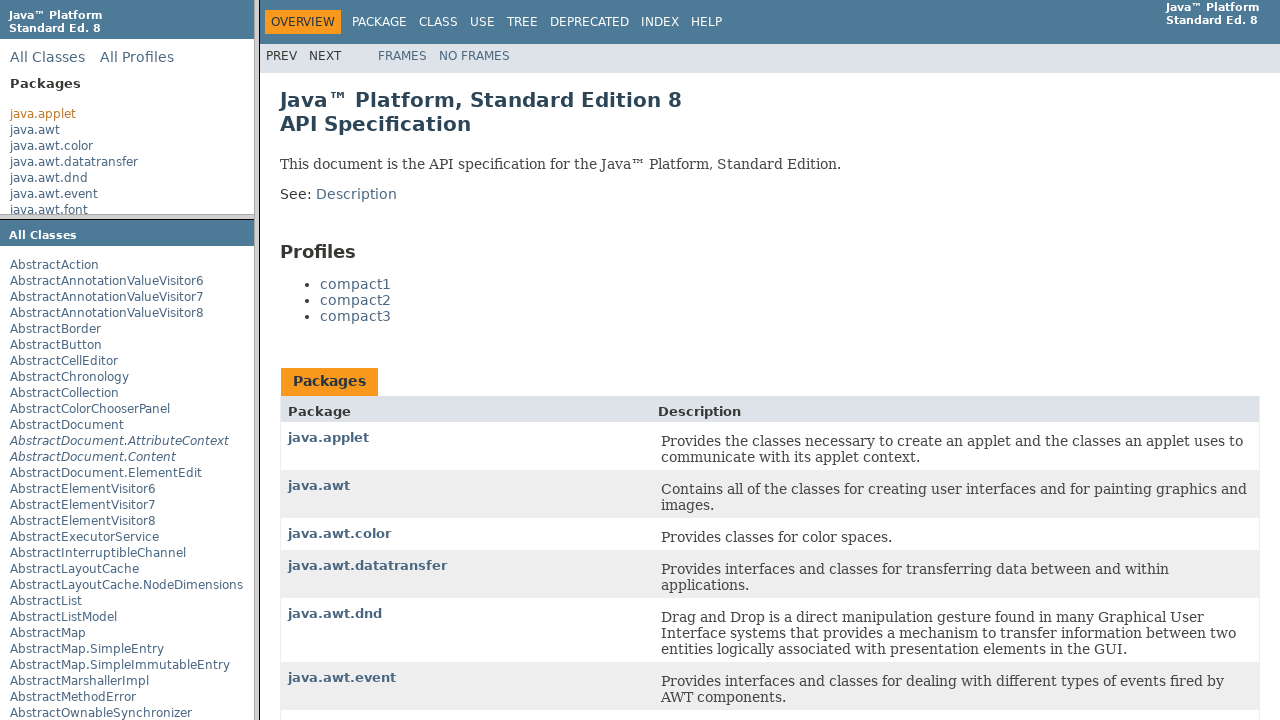

Located packageFrame iframe
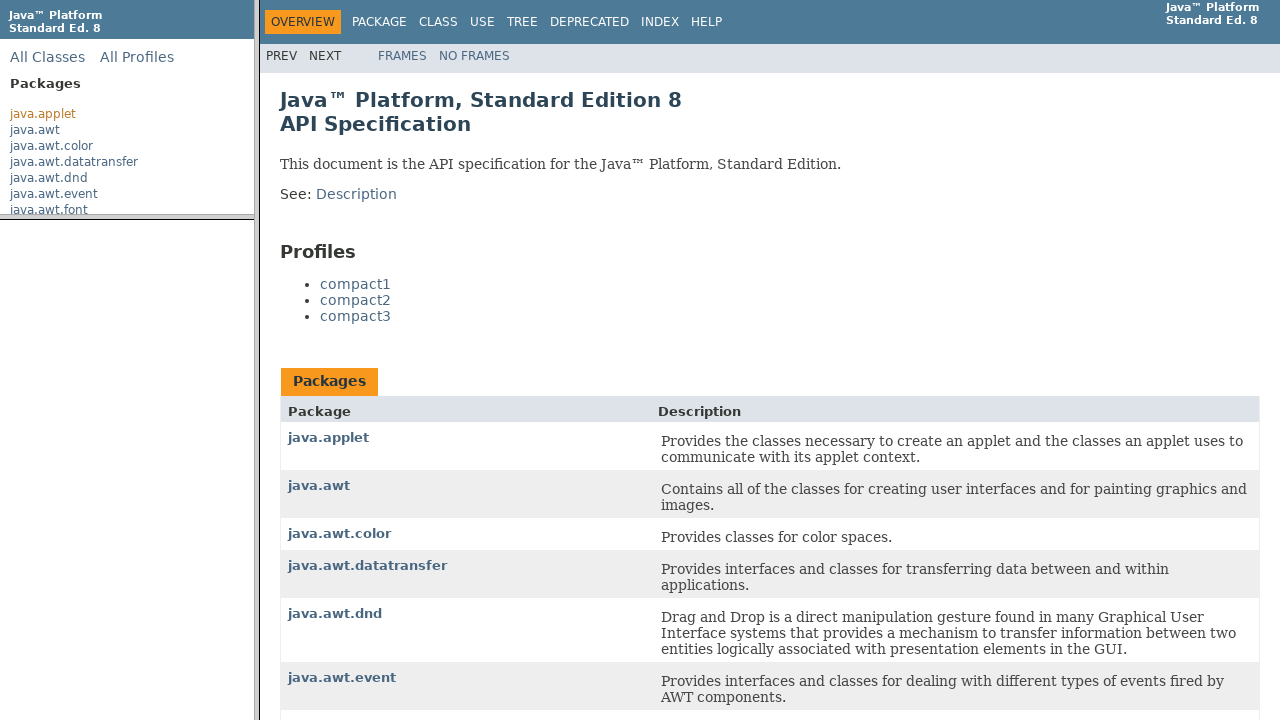

Clicked on AppletContext link in packageFrame at (48, 294) on frame[name='packageFrame'] >> internal:control=enter-frame >> internal:role=link
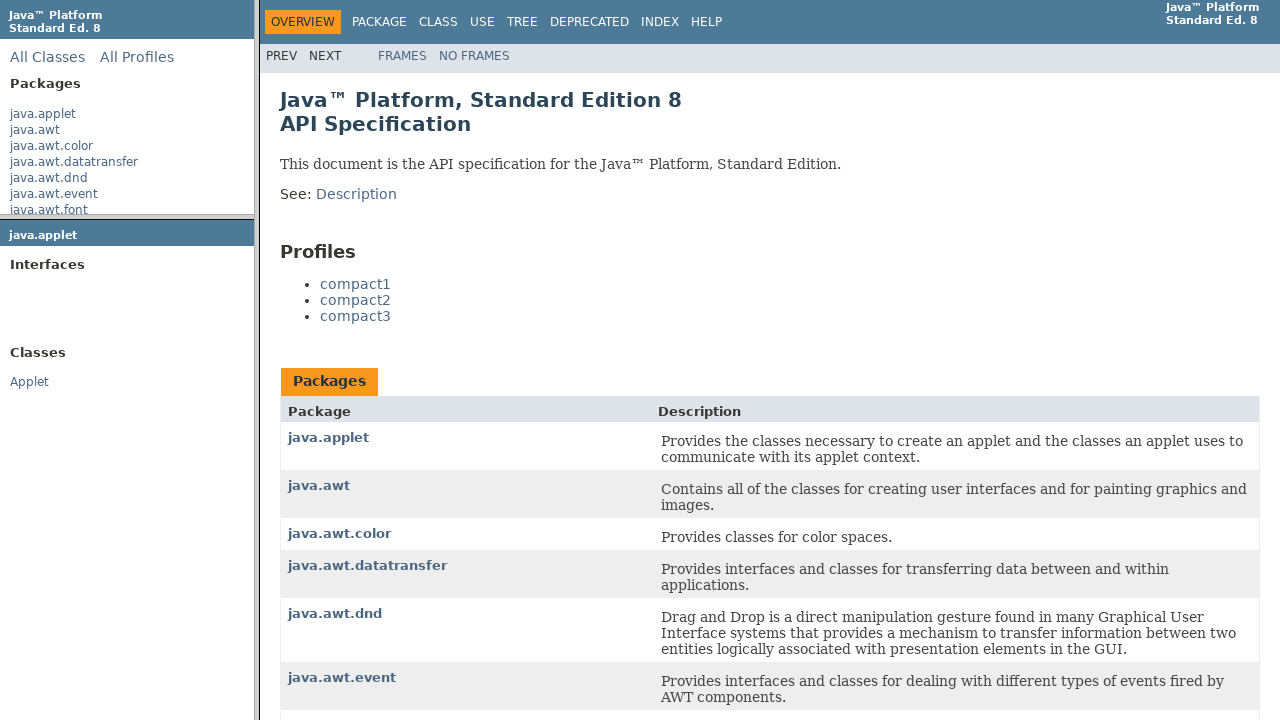

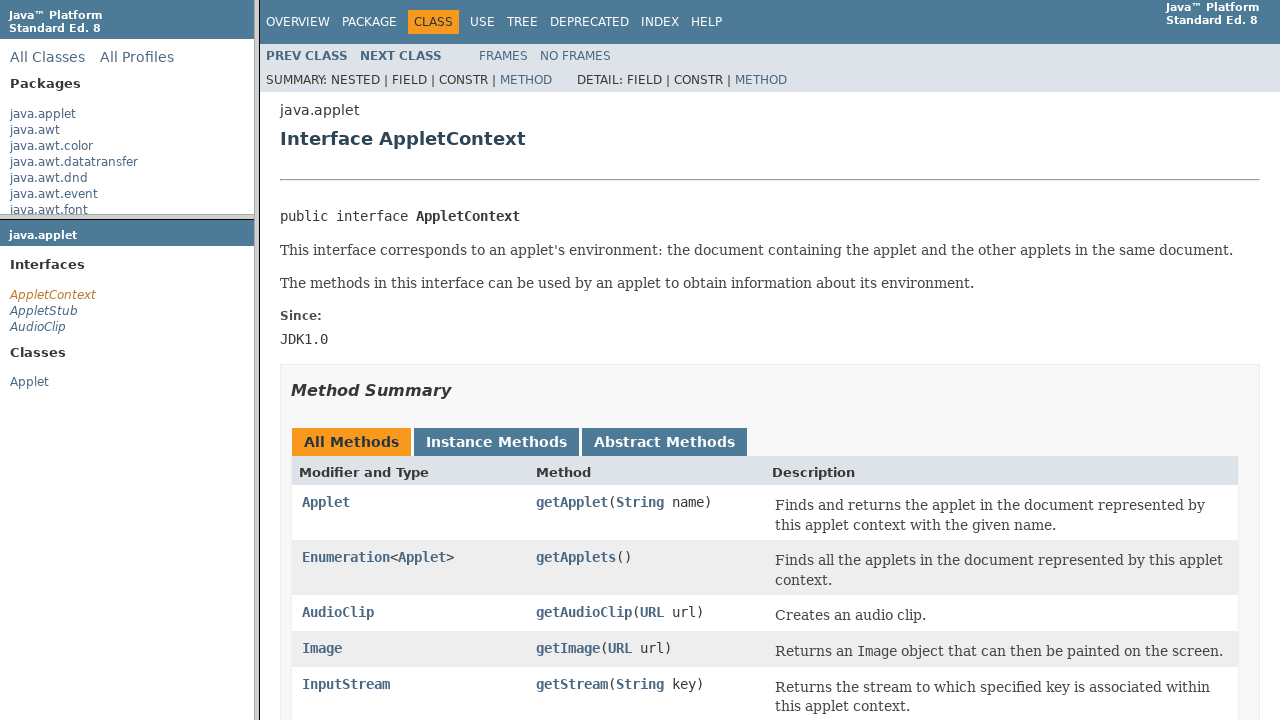